Tests dropdown select functionality by reading two numbers from the page, calculating their sum, selecting that value from a dropdown menu, and clicking a submit button.

Starting URL: http://suninjuly.github.io/selects1.html

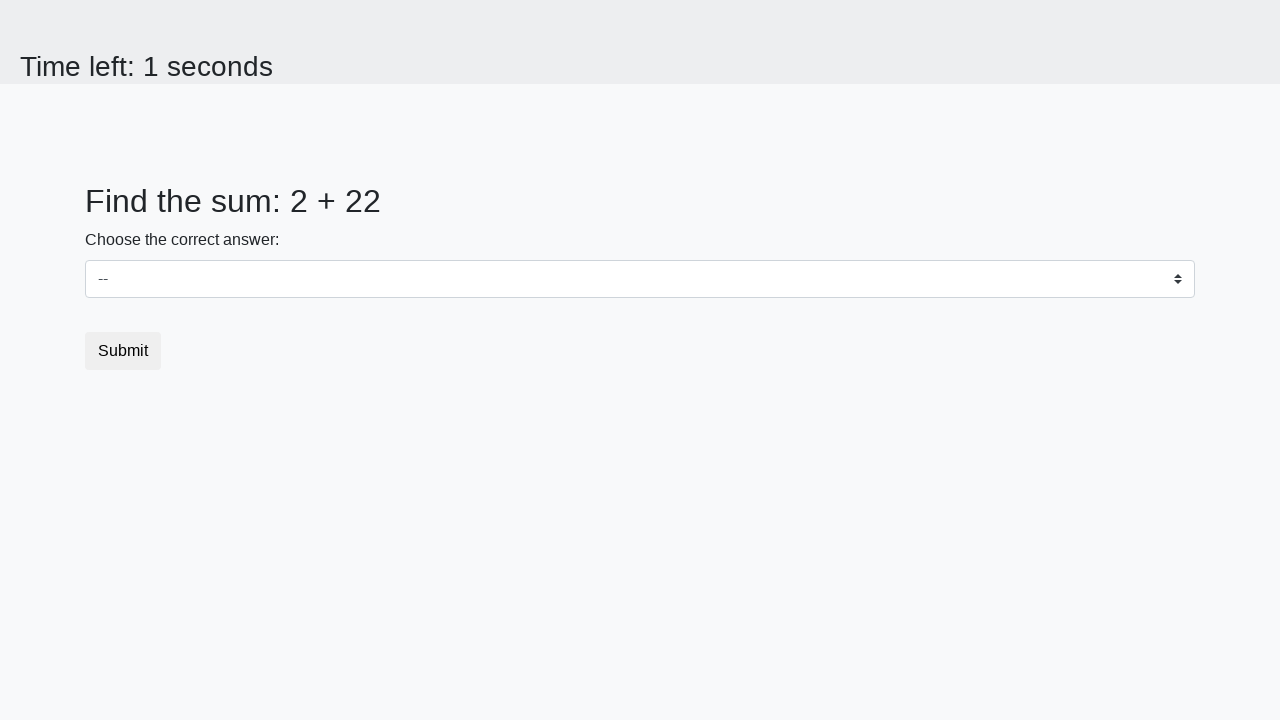

Read first number from page
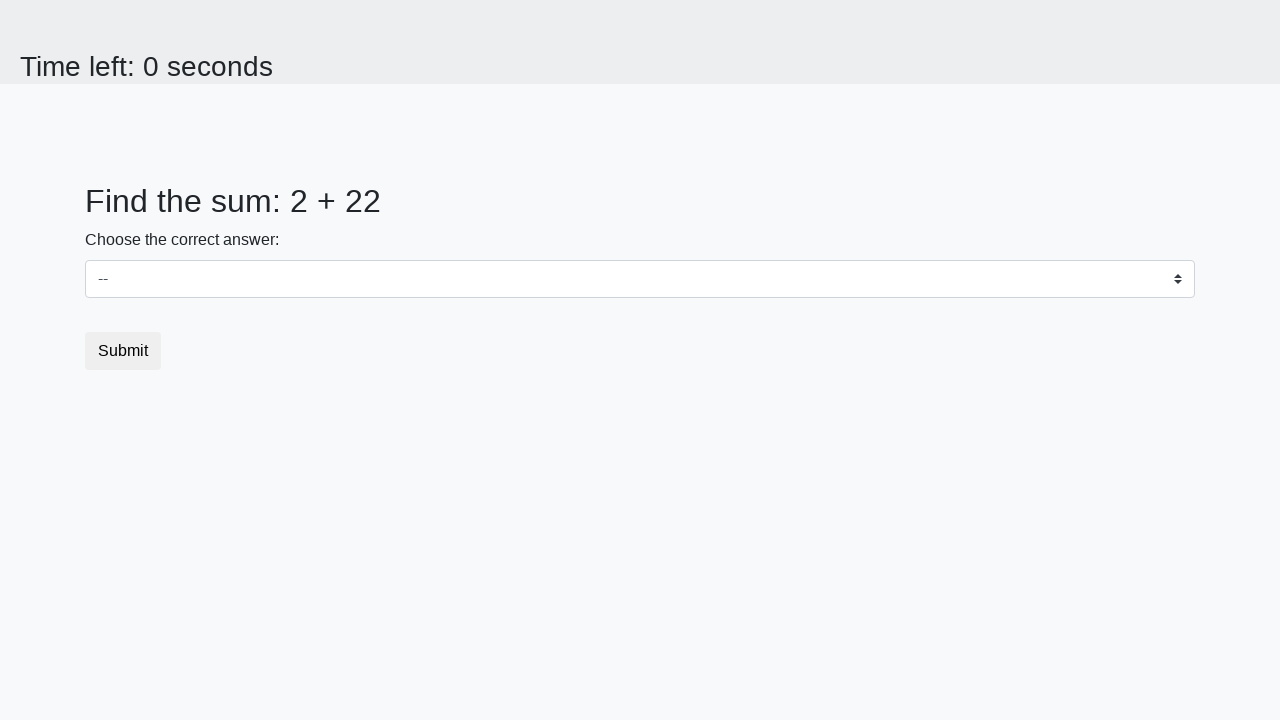

Read second number from page
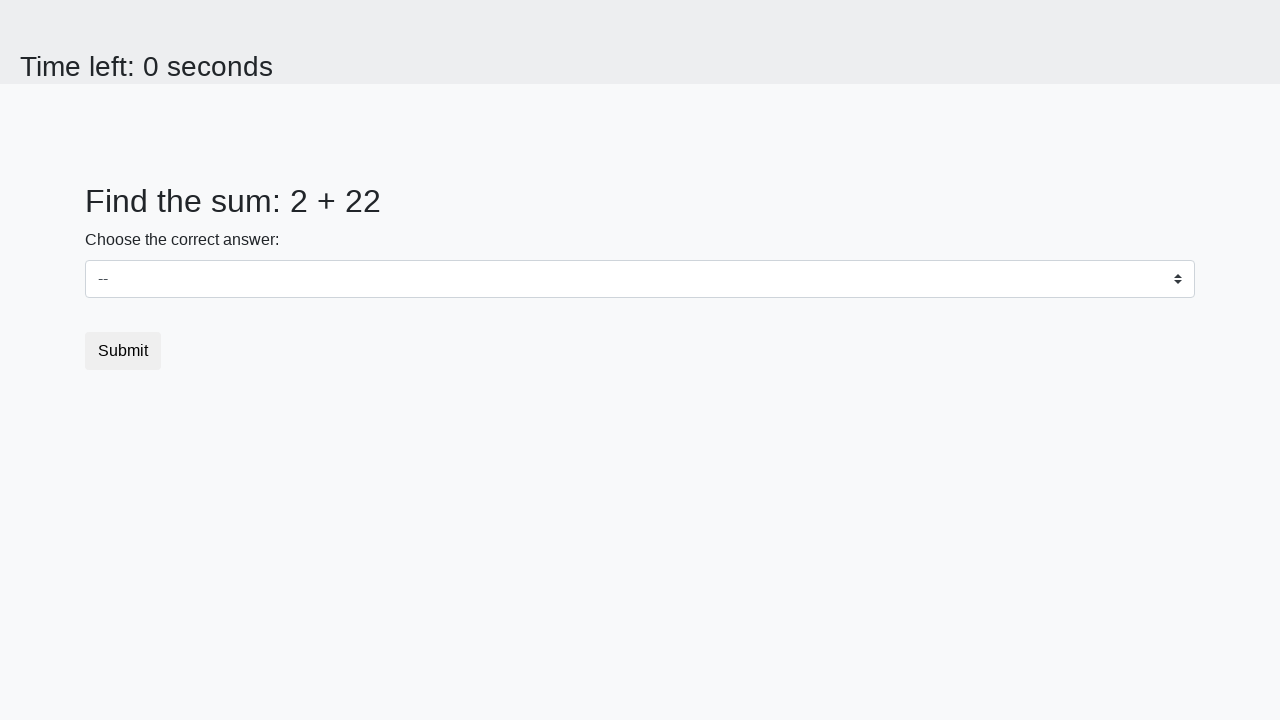

Calculated sum: 2 + 22 = 24
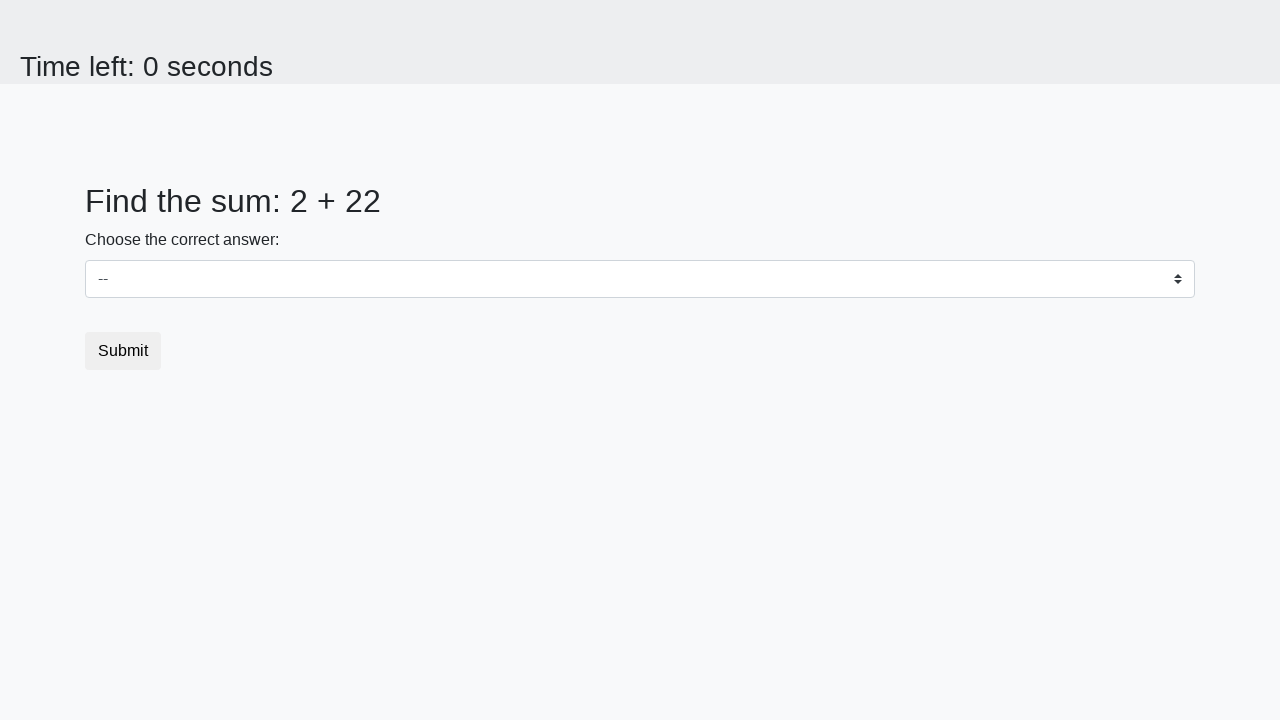

Selected value '24' from dropdown menu on select
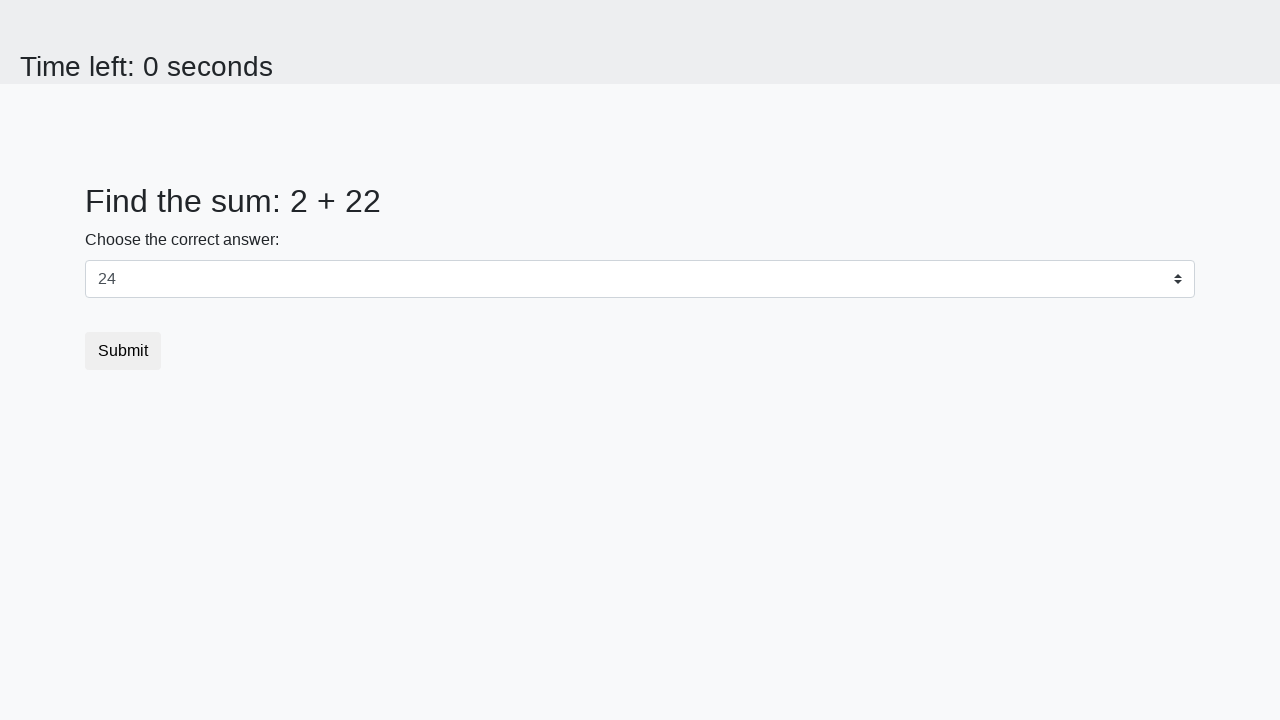

Clicked submit button at (123, 351) on button
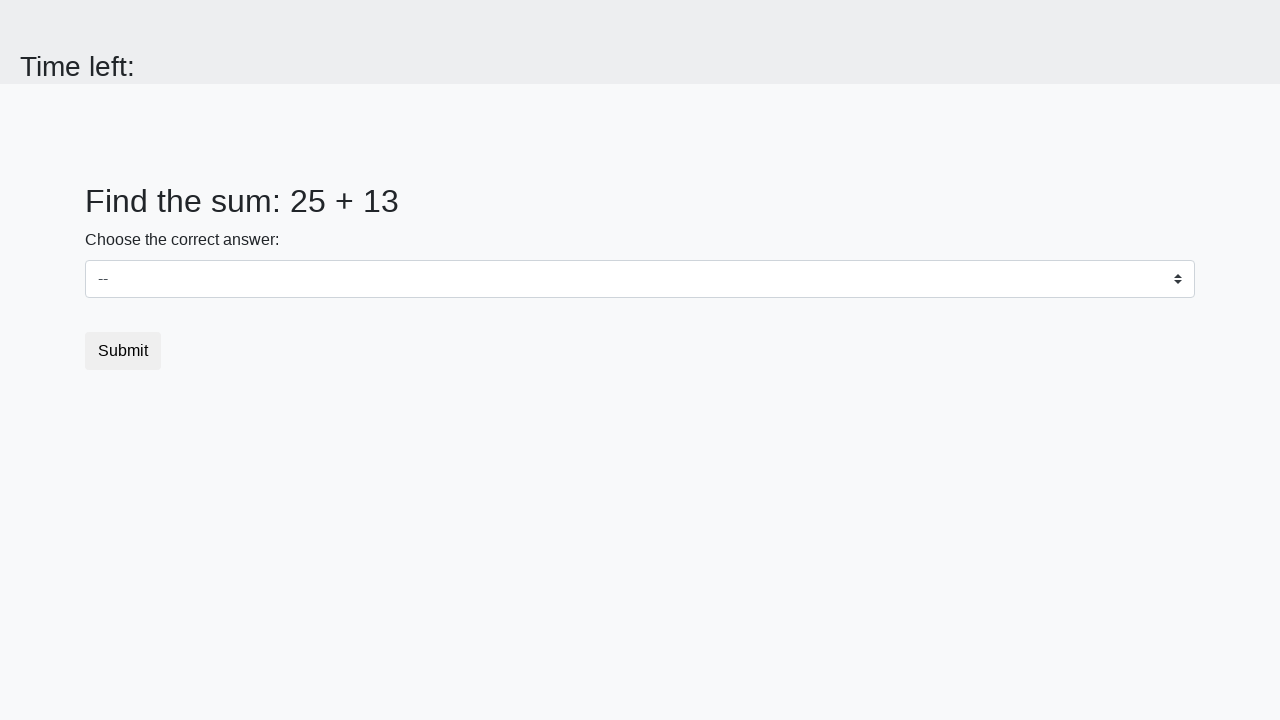

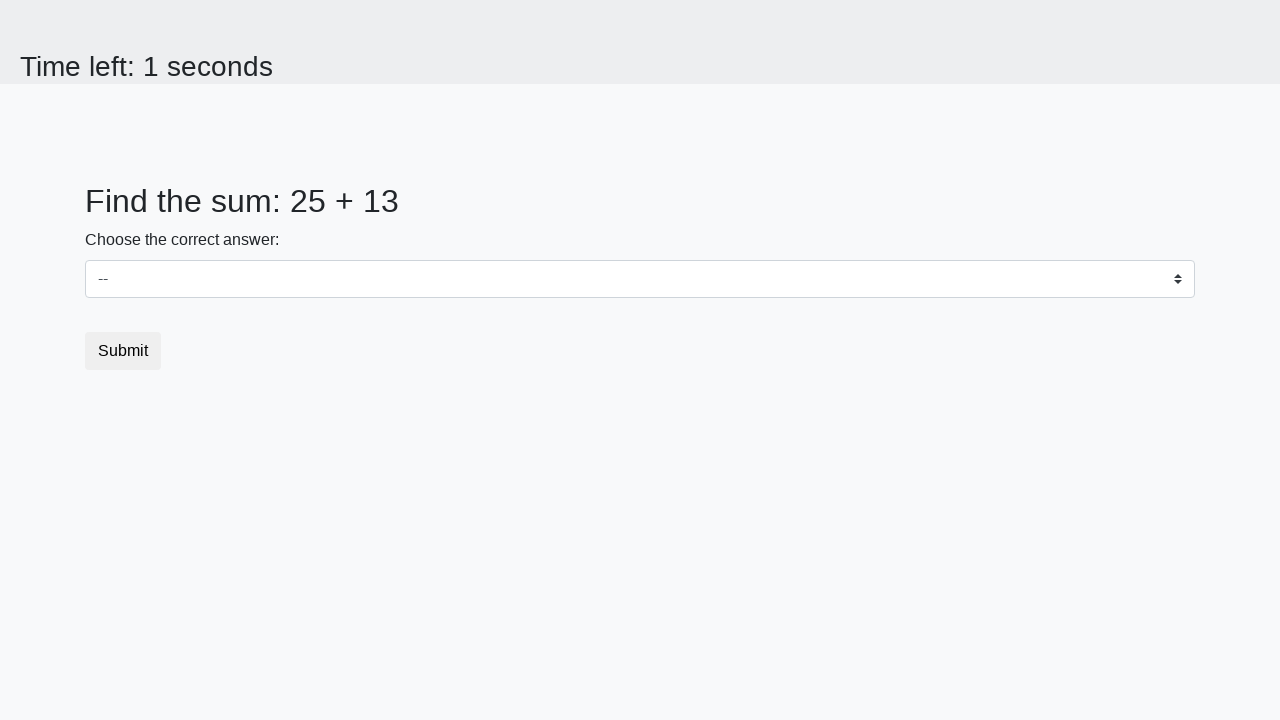